Tests jQuery UI datepicker by selecting a specific date (November 24) through navigation and clicking

Starting URL: https://jqueryui.com/datepicker/

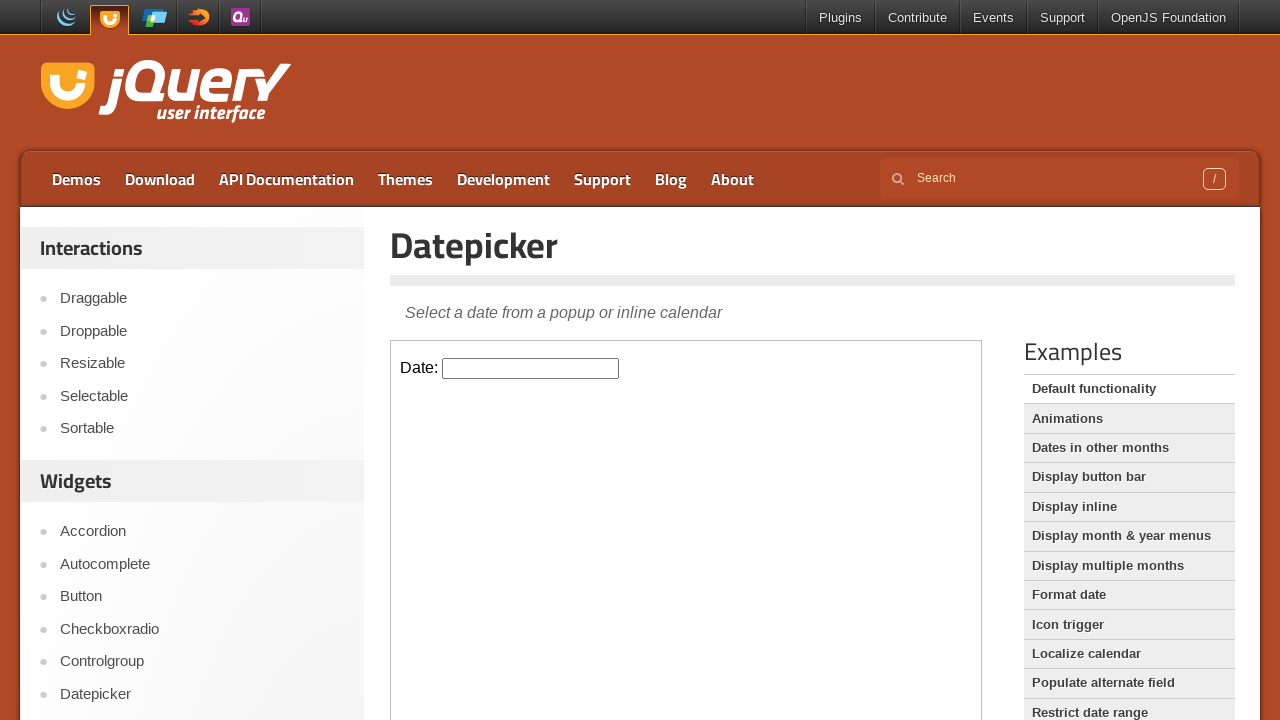

Selected first iframe containing the datepicker
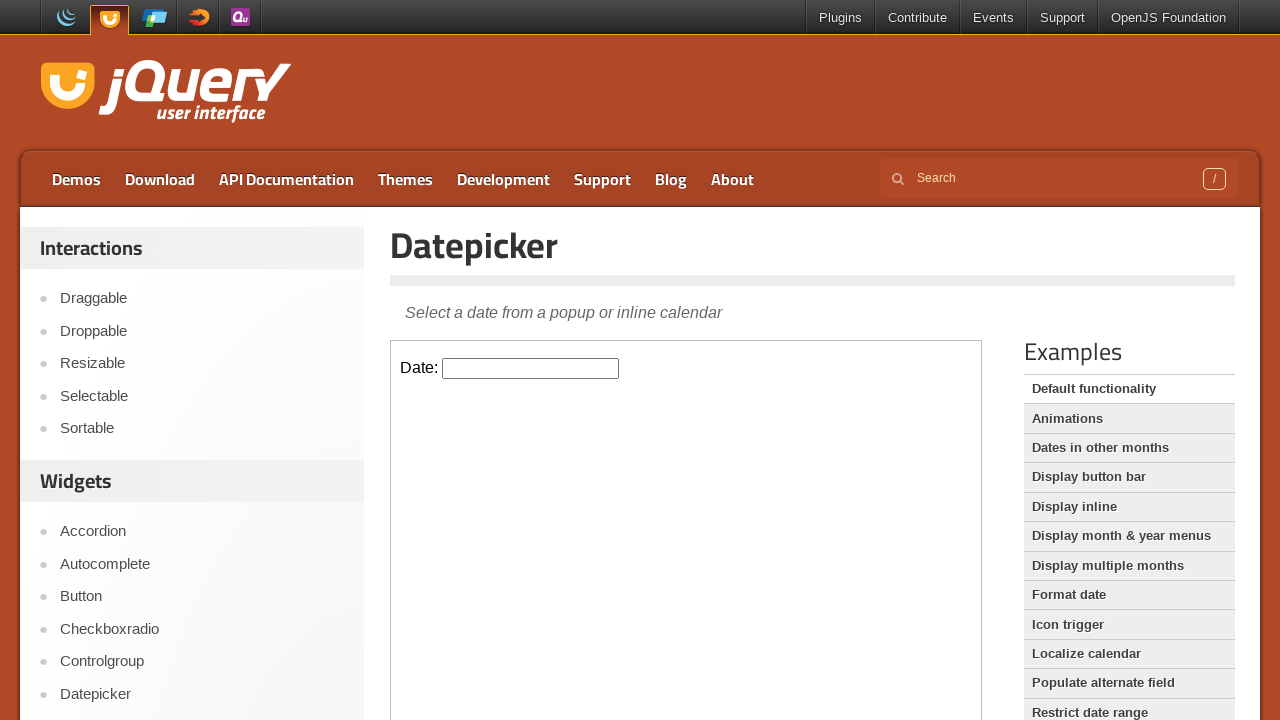

Clicked on the date input field to open the datepicker at (531, 368) on iframe >> nth=0 >> internal:control=enter-frame >> #datepicker
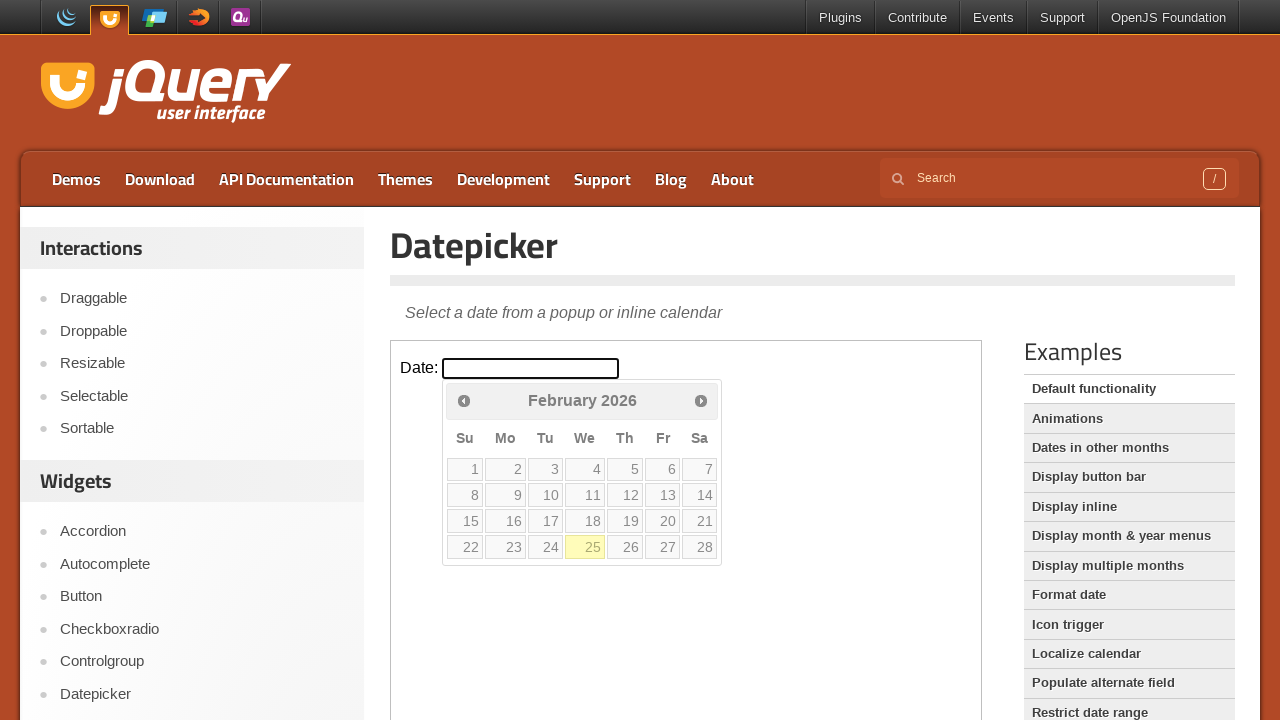

Retrieved current month: February
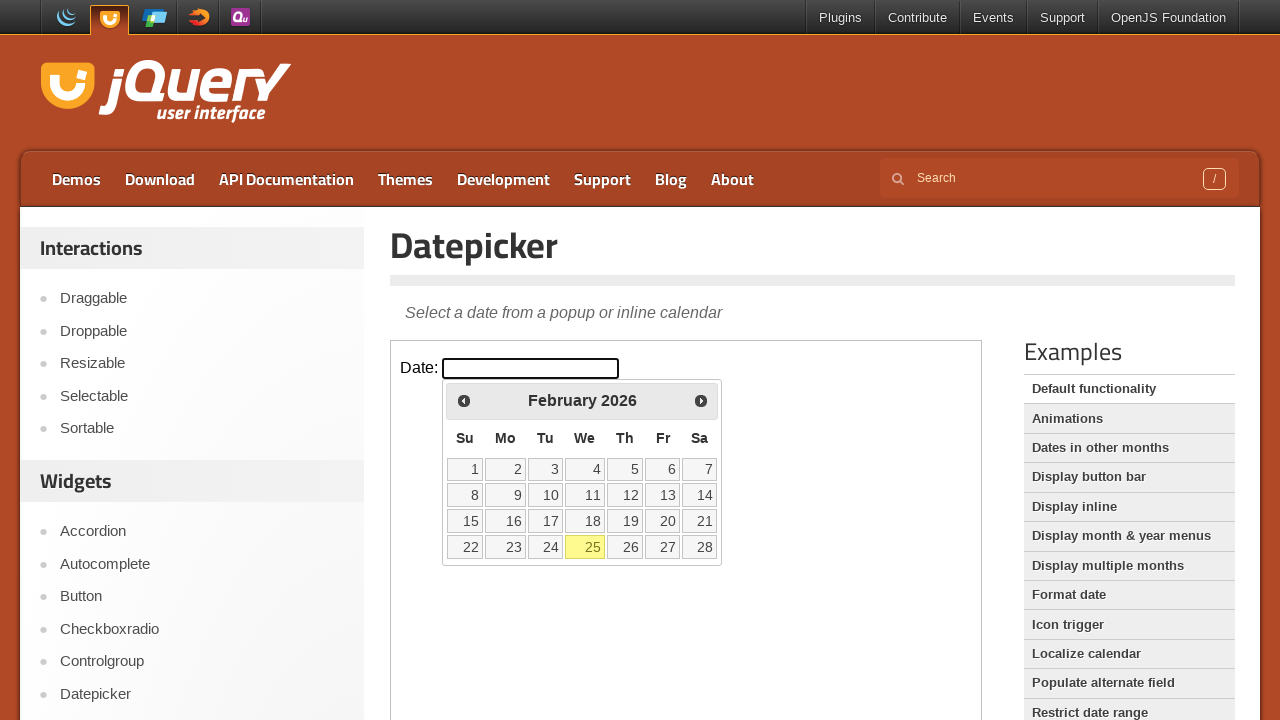

Clicked Next button to navigate to the next month at (701, 400) on iframe >> nth=0 >> internal:control=enter-frame >> span:text('Next')
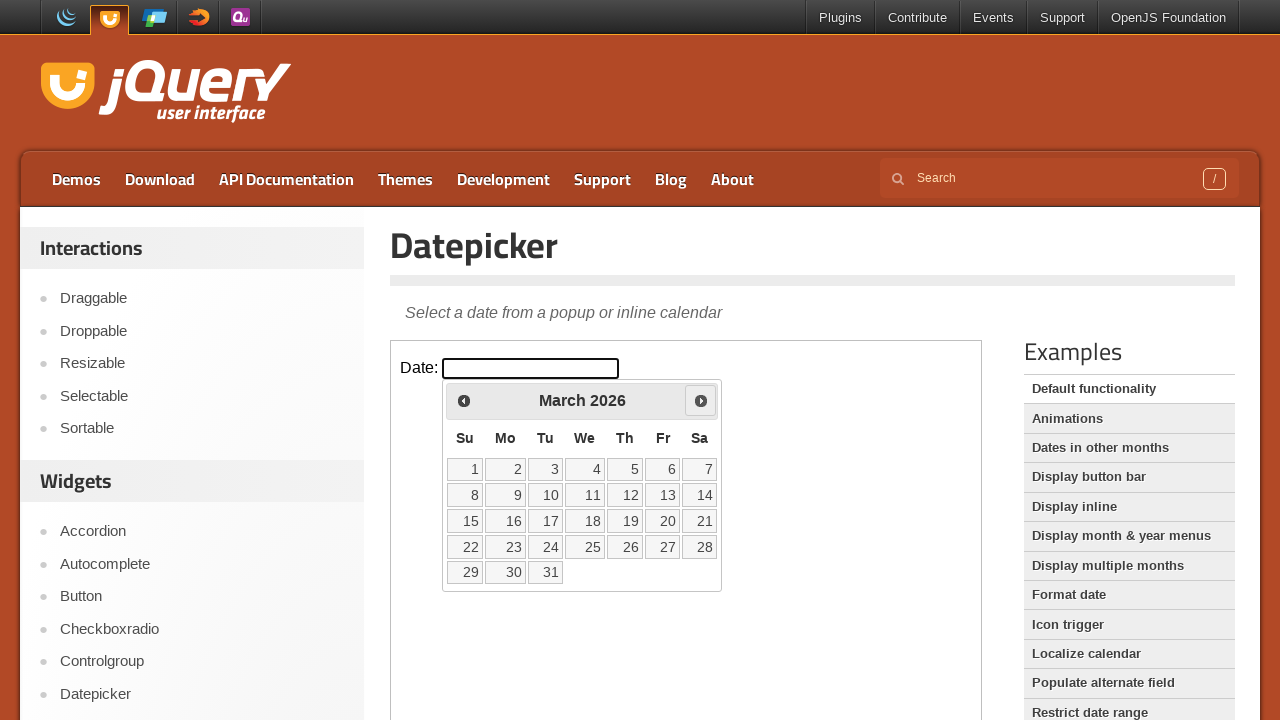

Retrieved current month: March
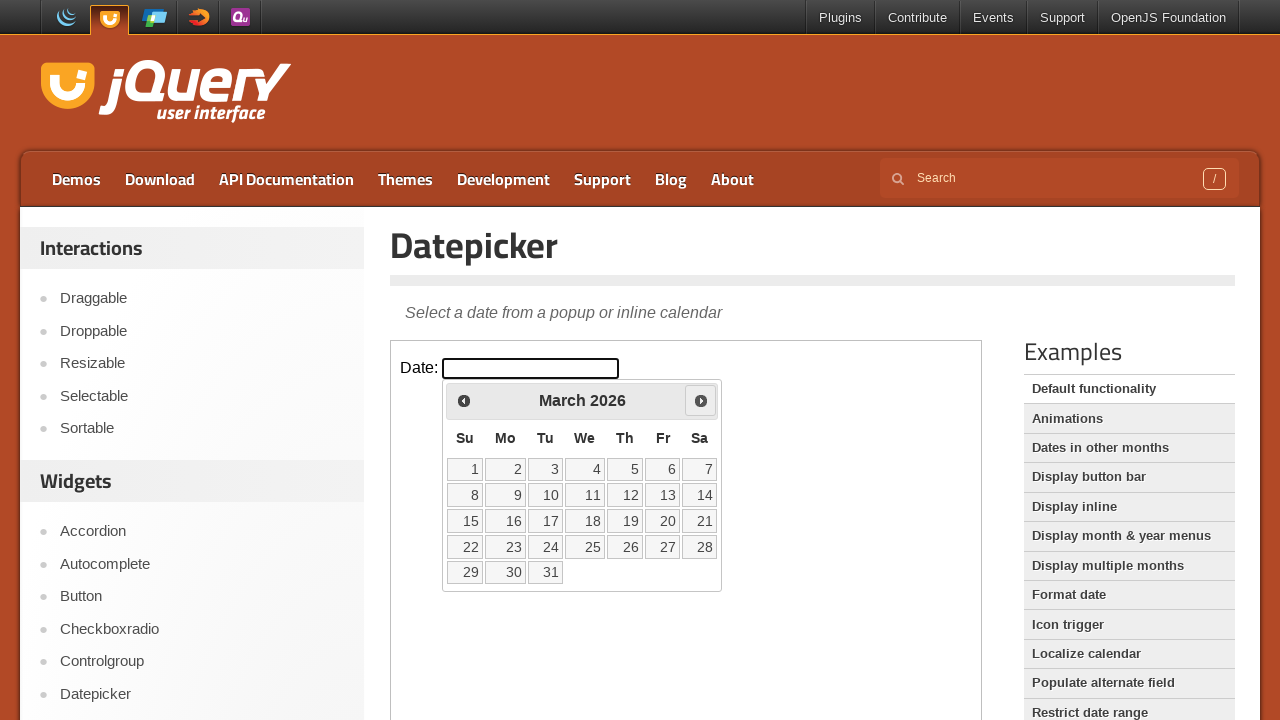

Clicked Next button to navigate to the next month at (701, 400) on iframe >> nth=0 >> internal:control=enter-frame >> span:text('Next')
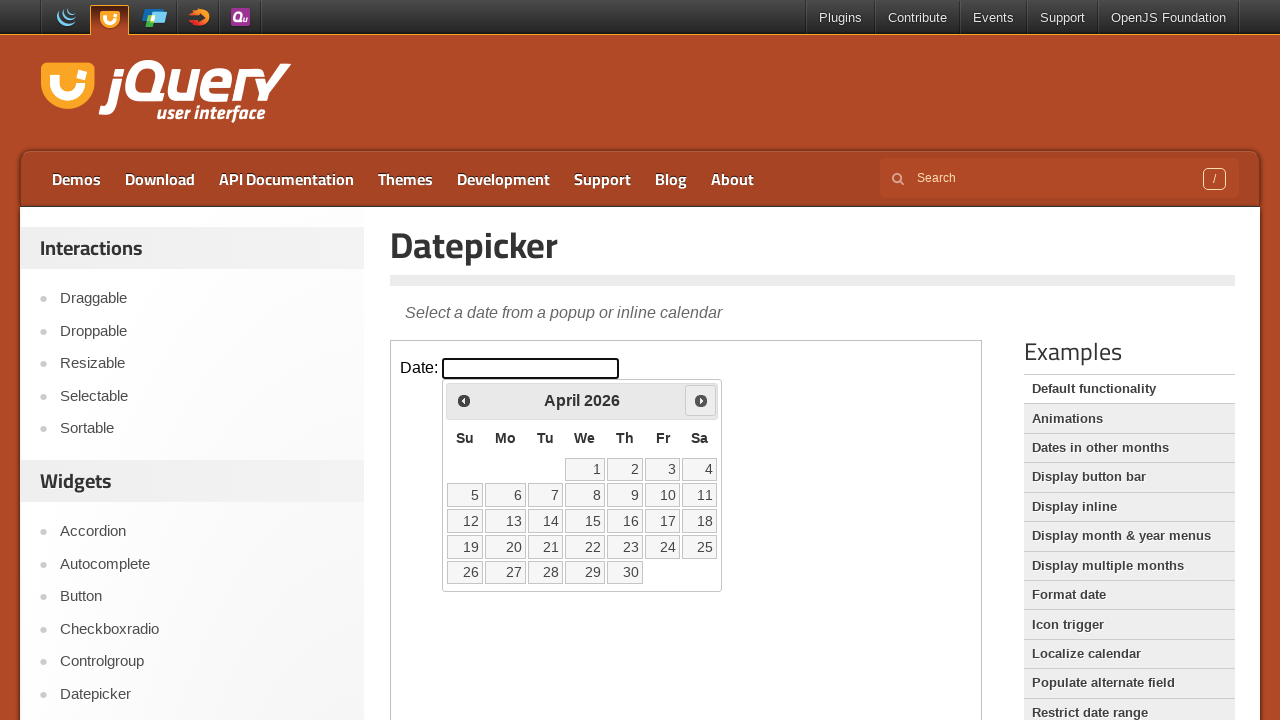

Retrieved current month: April
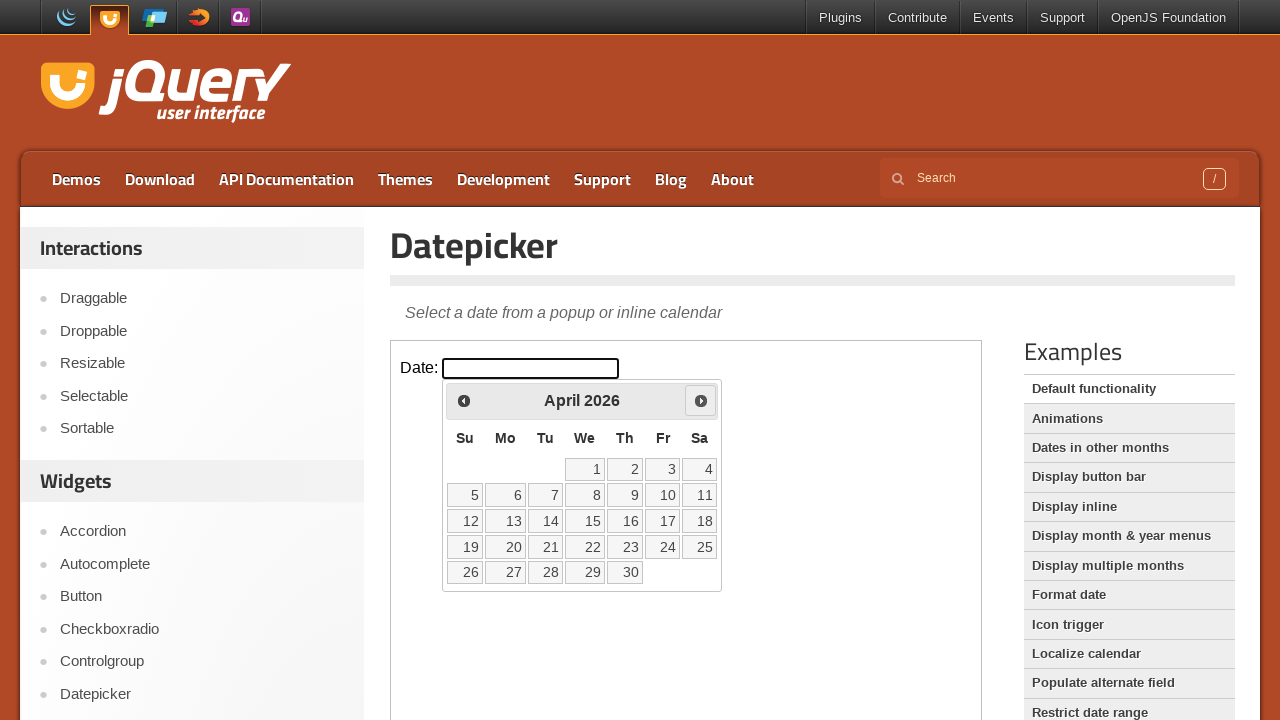

Clicked Next button to navigate to the next month at (701, 400) on iframe >> nth=0 >> internal:control=enter-frame >> span:text('Next')
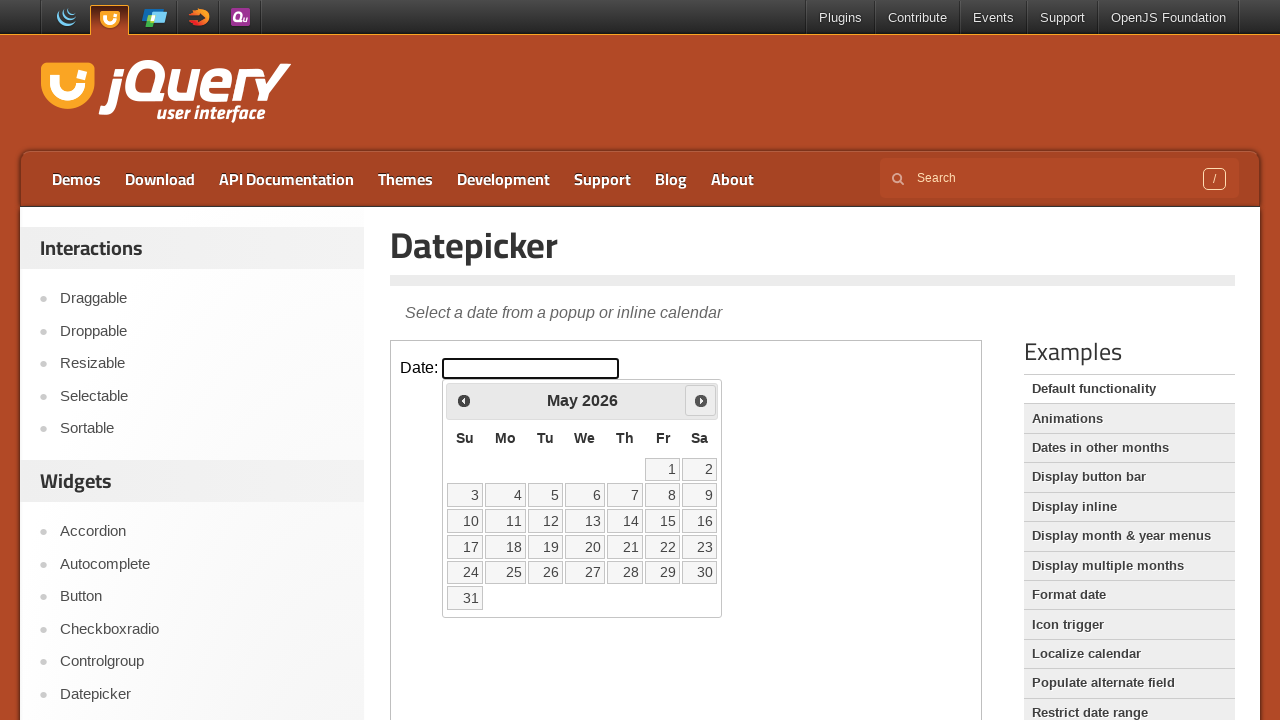

Retrieved current month: May
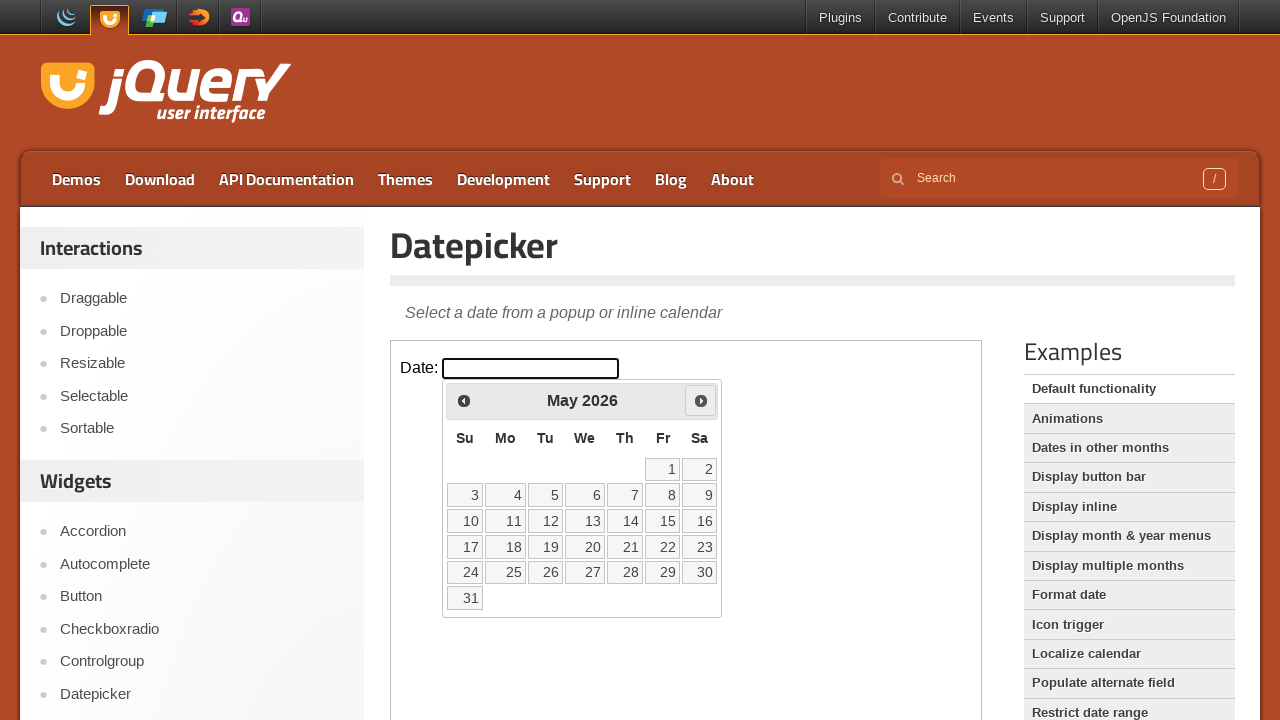

Clicked Next button to navigate to the next month at (701, 400) on iframe >> nth=0 >> internal:control=enter-frame >> span:text('Next')
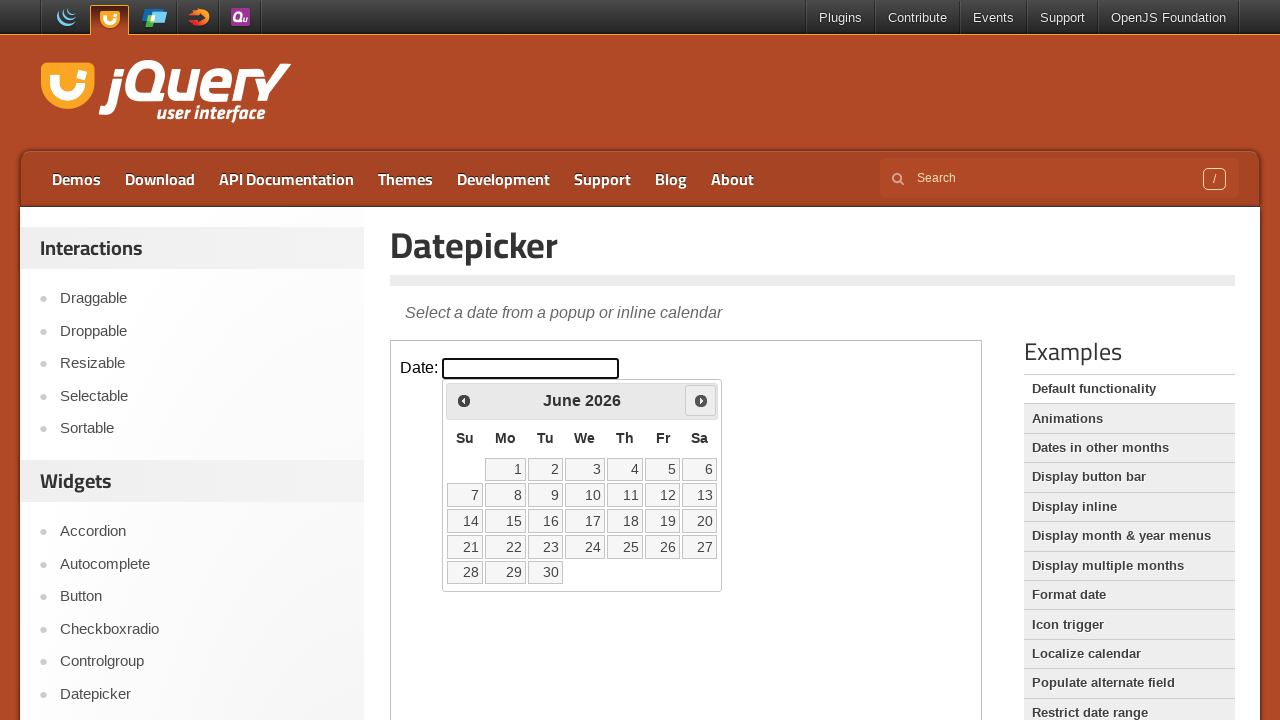

Retrieved current month: June
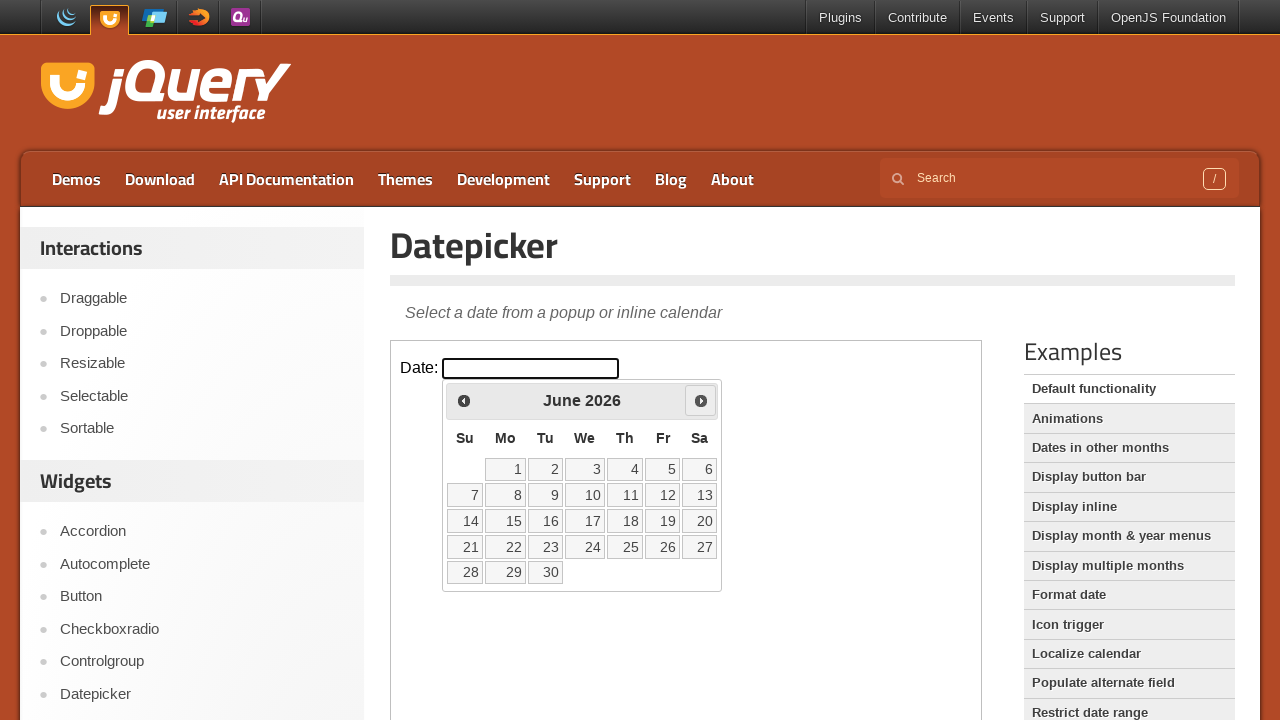

Clicked Next button to navigate to the next month at (701, 400) on iframe >> nth=0 >> internal:control=enter-frame >> span:text('Next')
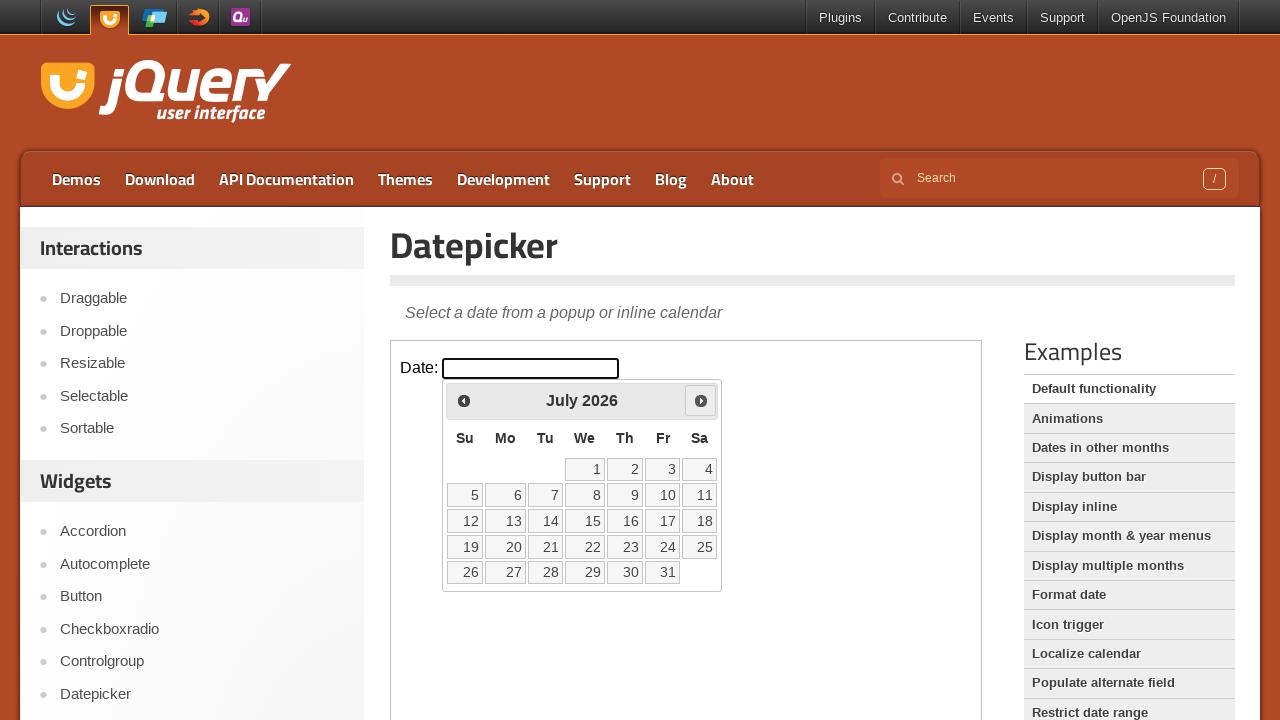

Retrieved current month: July
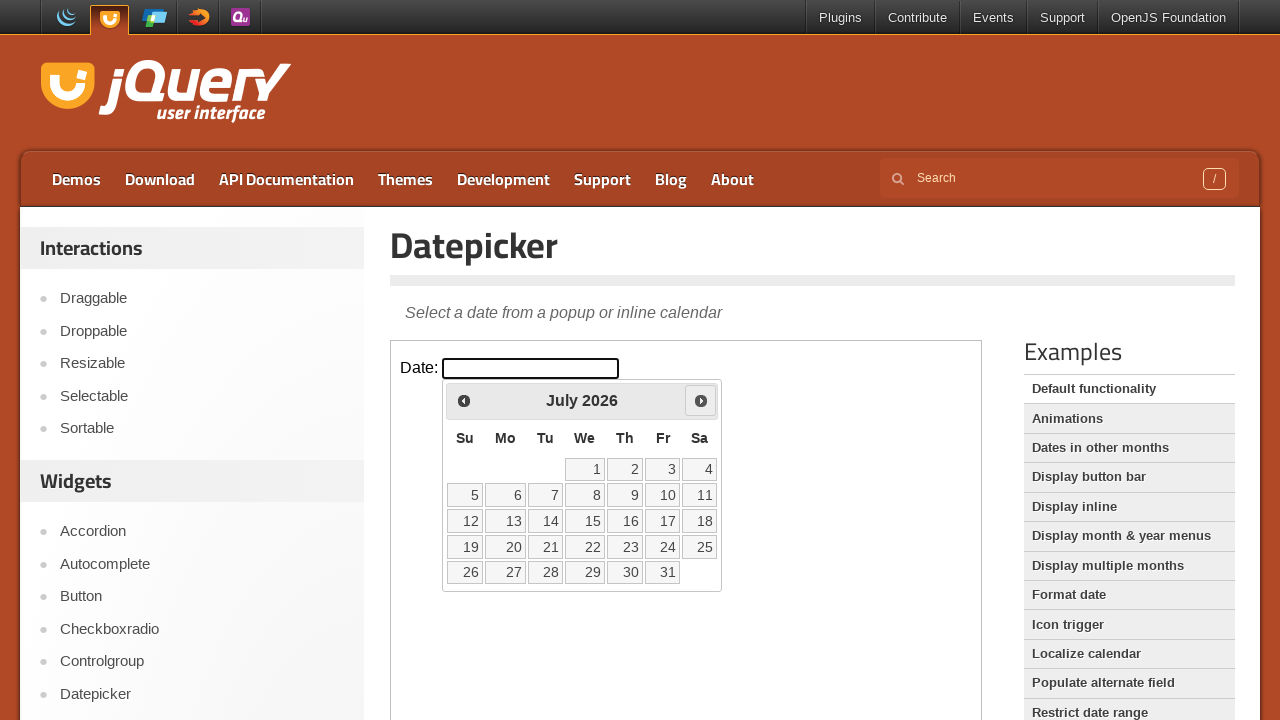

Clicked Next button to navigate to the next month at (701, 400) on iframe >> nth=0 >> internal:control=enter-frame >> span:text('Next')
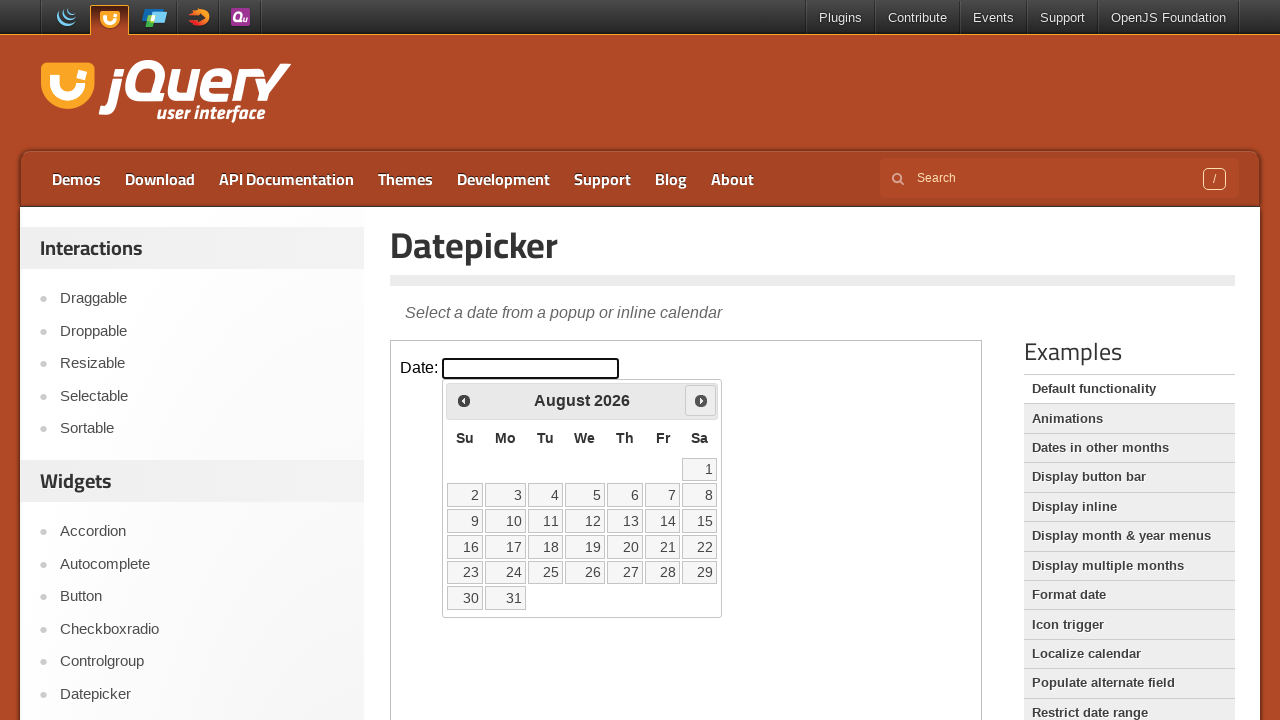

Retrieved current month: August
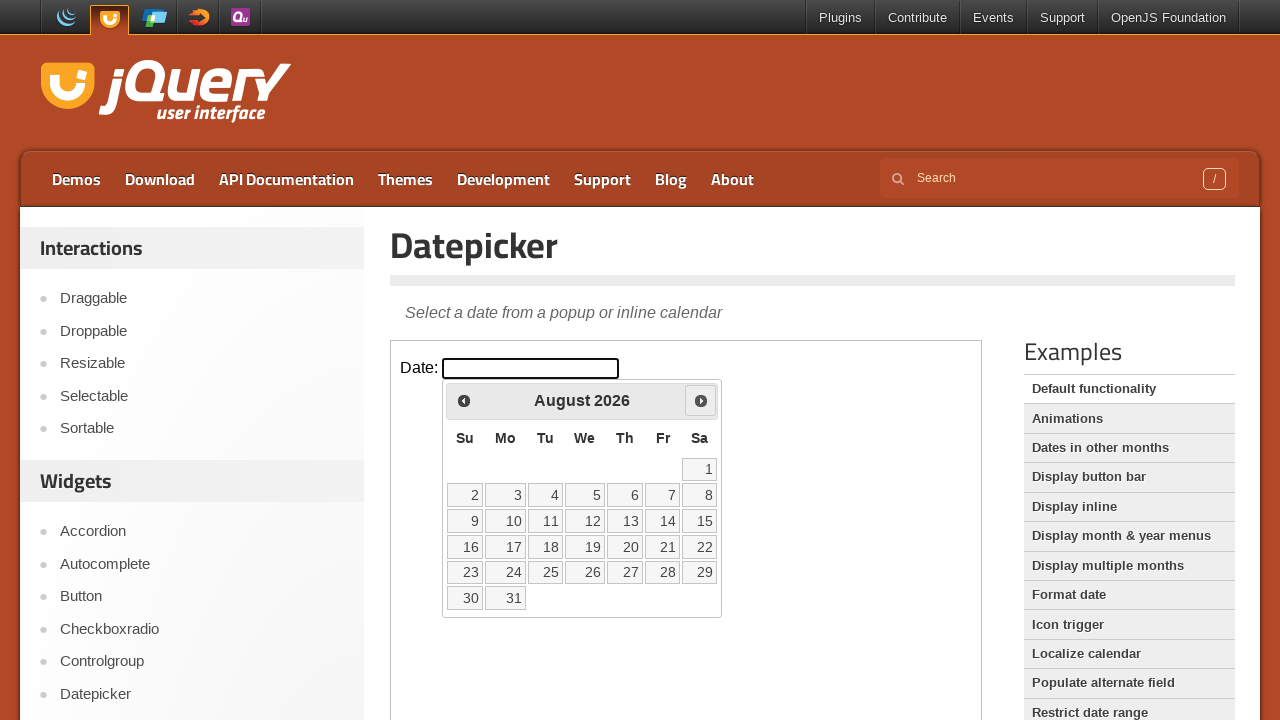

Clicked Next button to navigate to the next month at (701, 400) on iframe >> nth=0 >> internal:control=enter-frame >> span:text('Next')
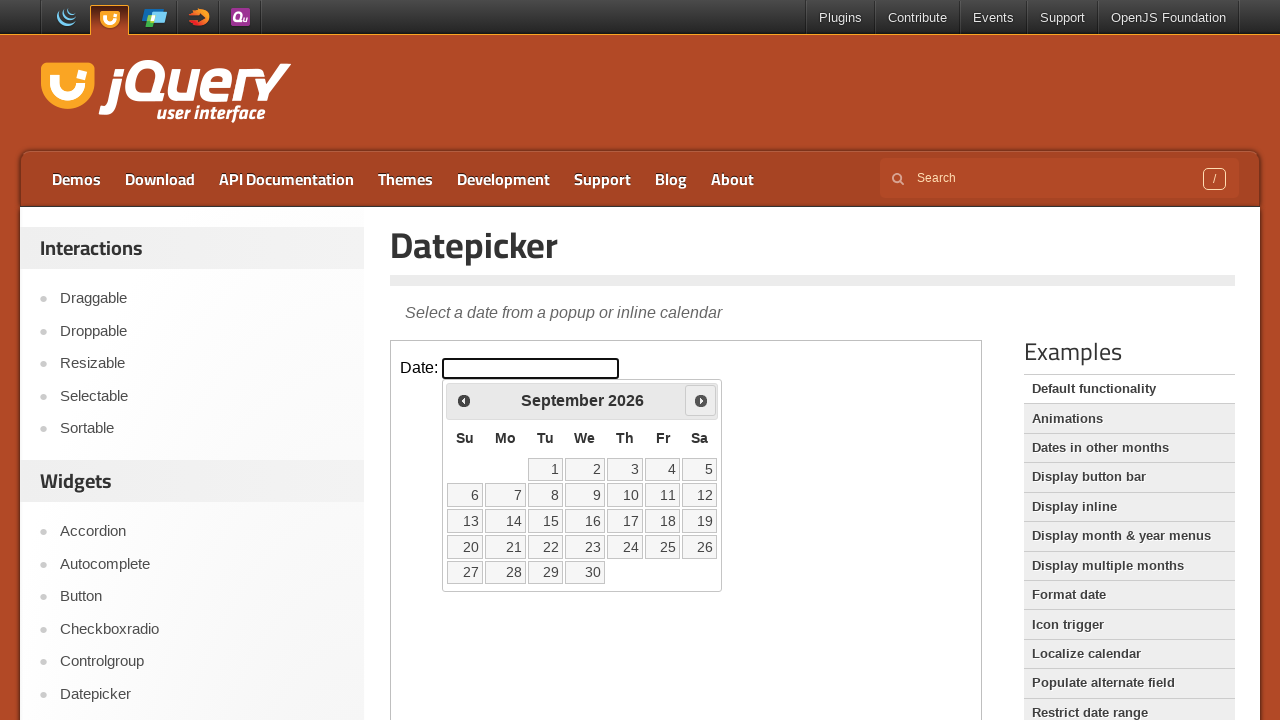

Retrieved current month: September
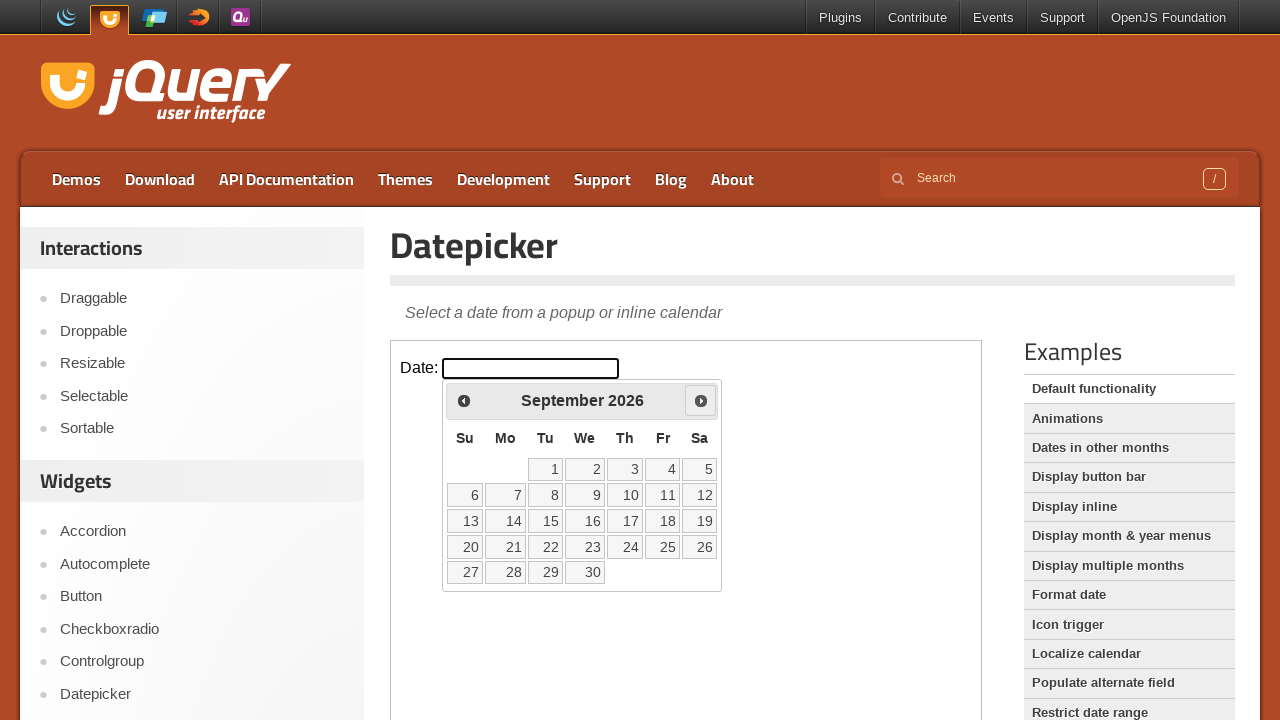

Clicked Next button to navigate to the next month at (701, 400) on iframe >> nth=0 >> internal:control=enter-frame >> span:text('Next')
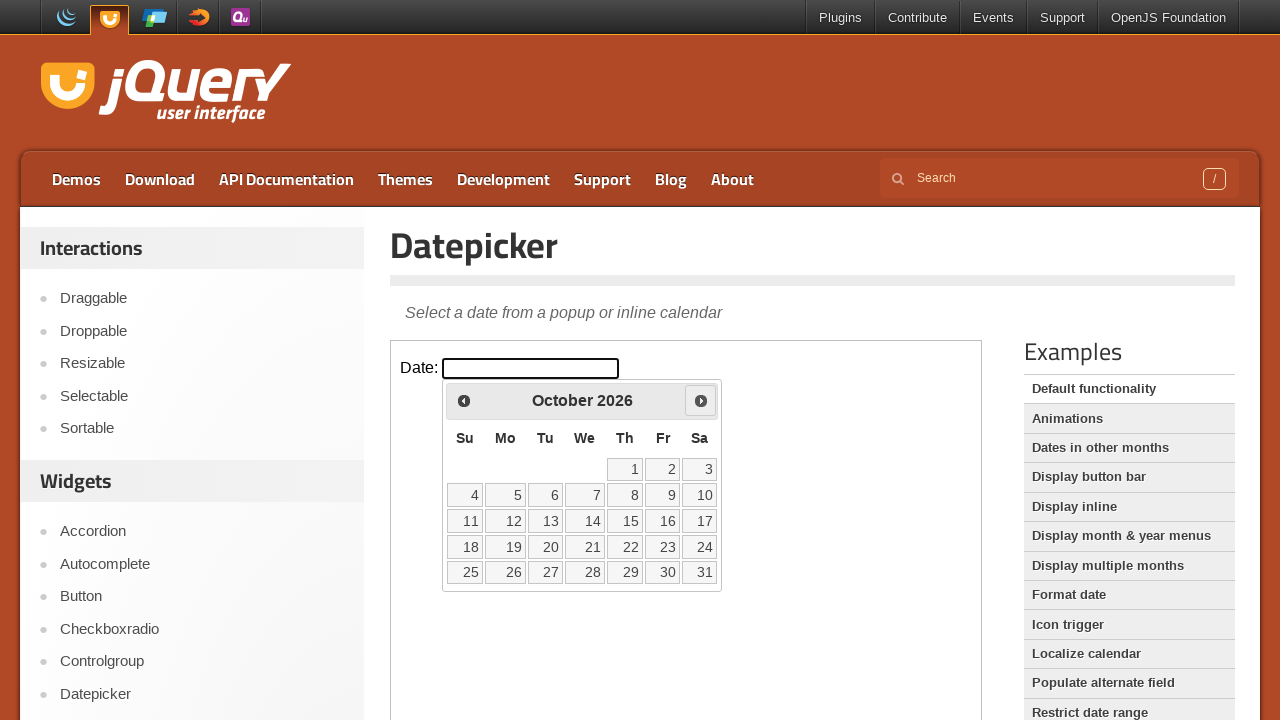

Retrieved current month: October
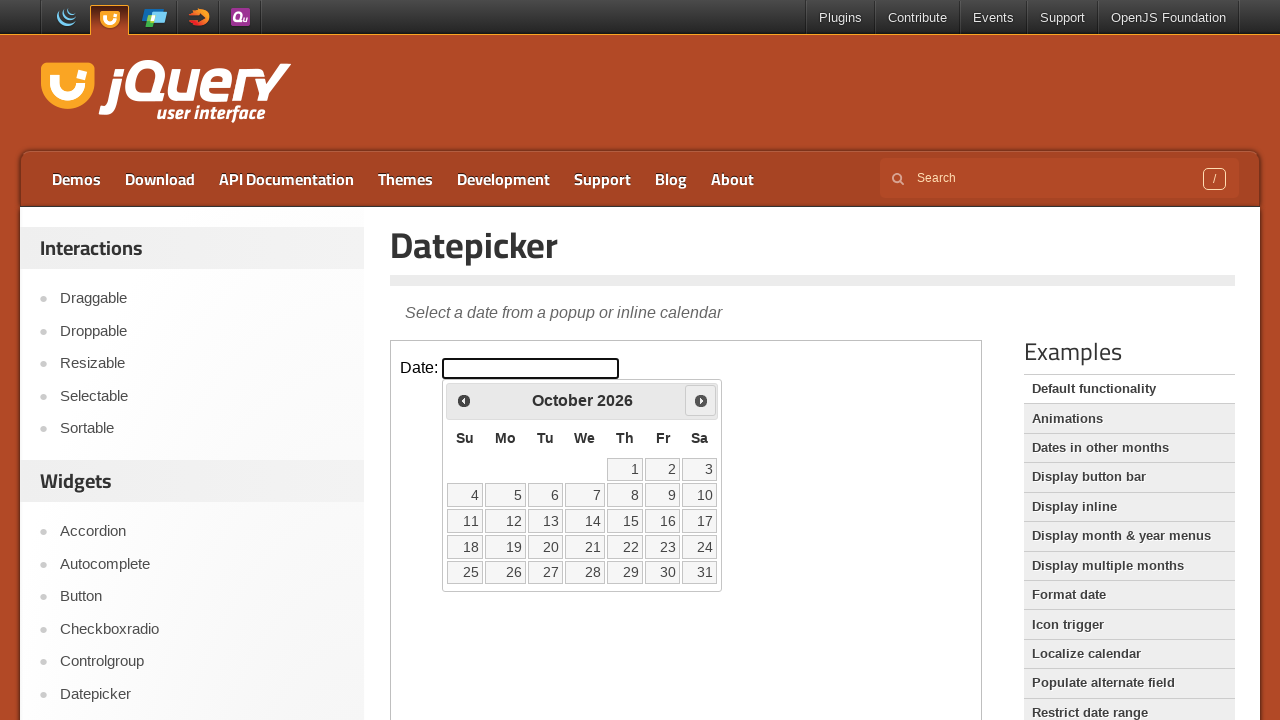

Clicked Next button to navigate to the next month at (701, 400) on iframe >> nth=0 >> internal:control=enter-frame >> span:text('Next')
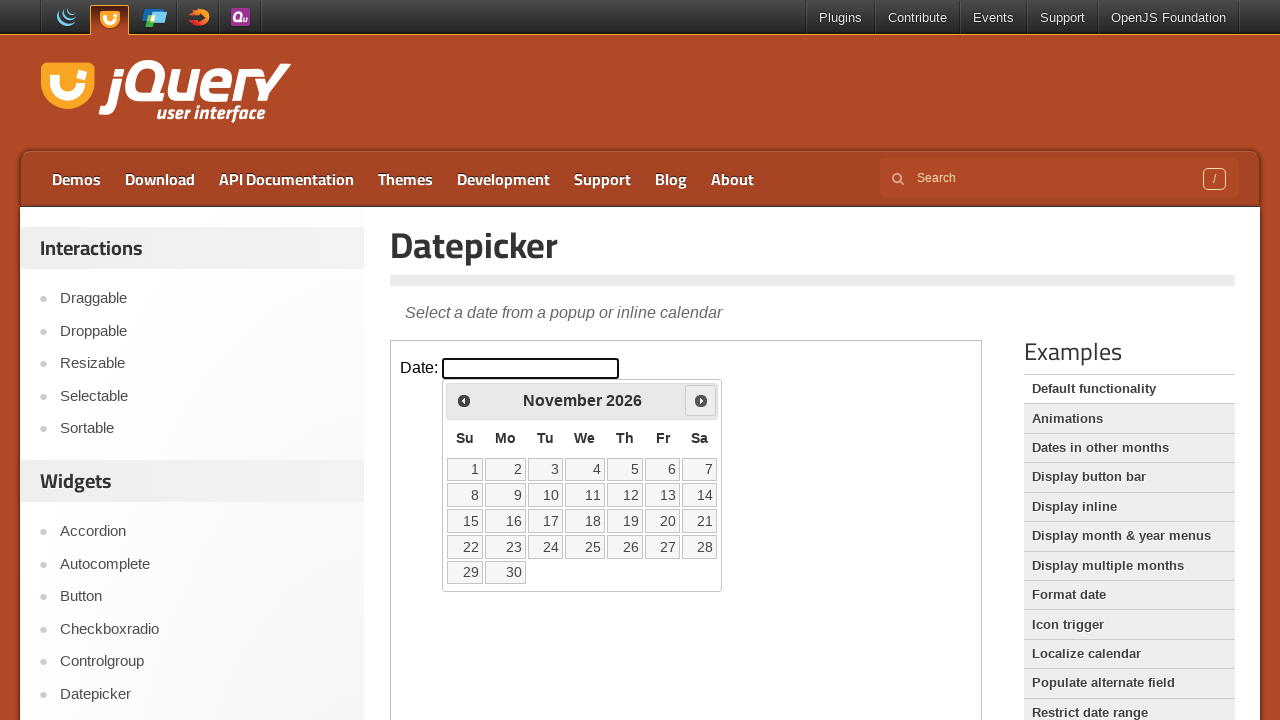

Retrieved current month: November
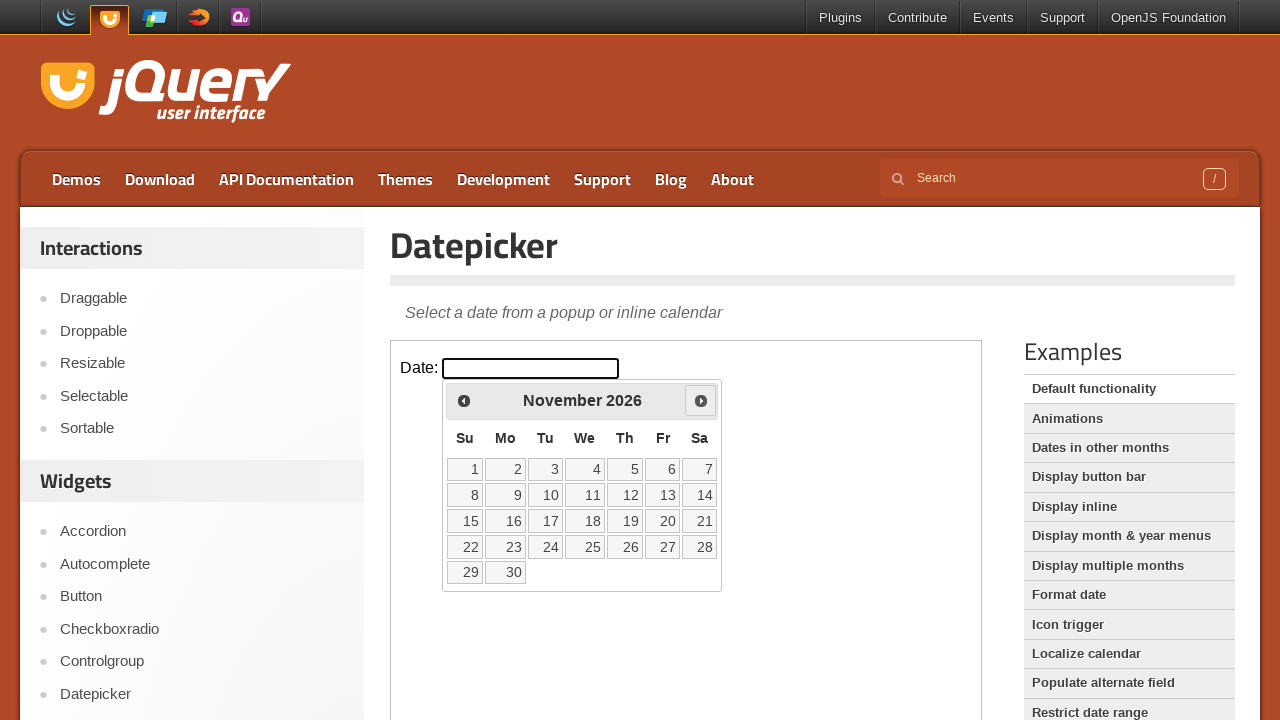

Clicked on date 24 to select November 24 at (545, 547) on iframe >> nth=0 >> internal:control=enter-frame >> a:text('24')
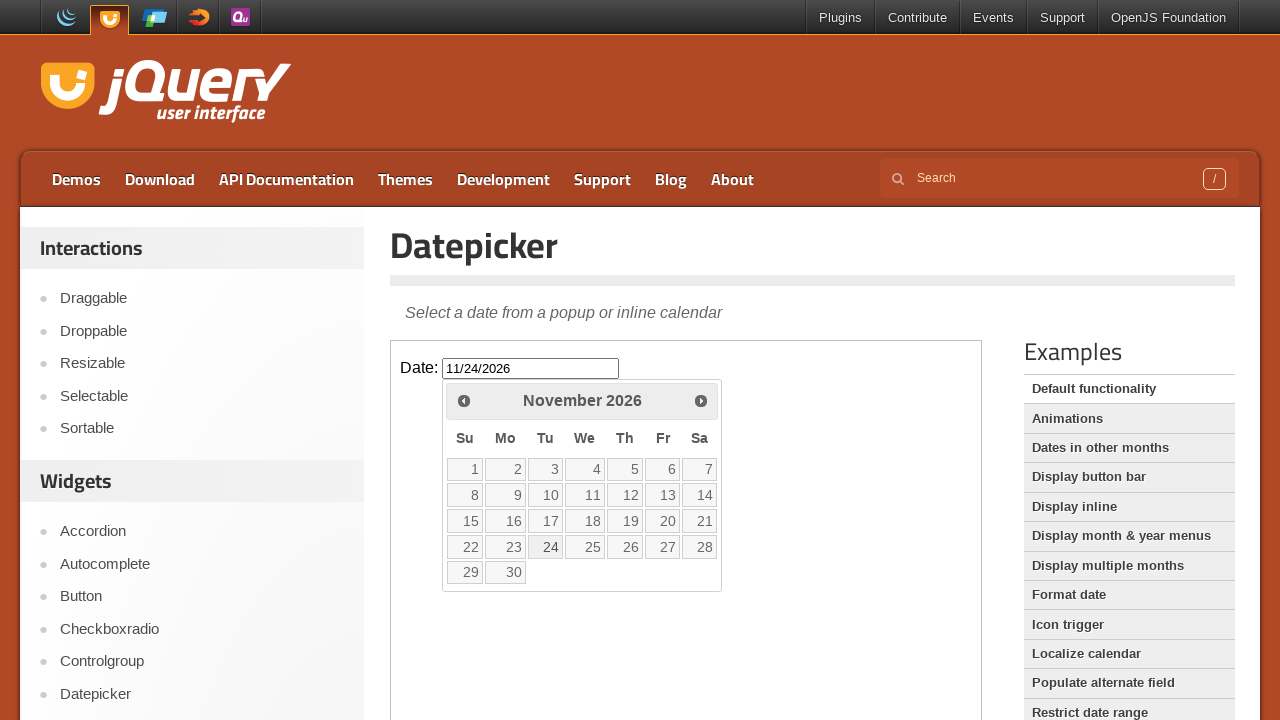

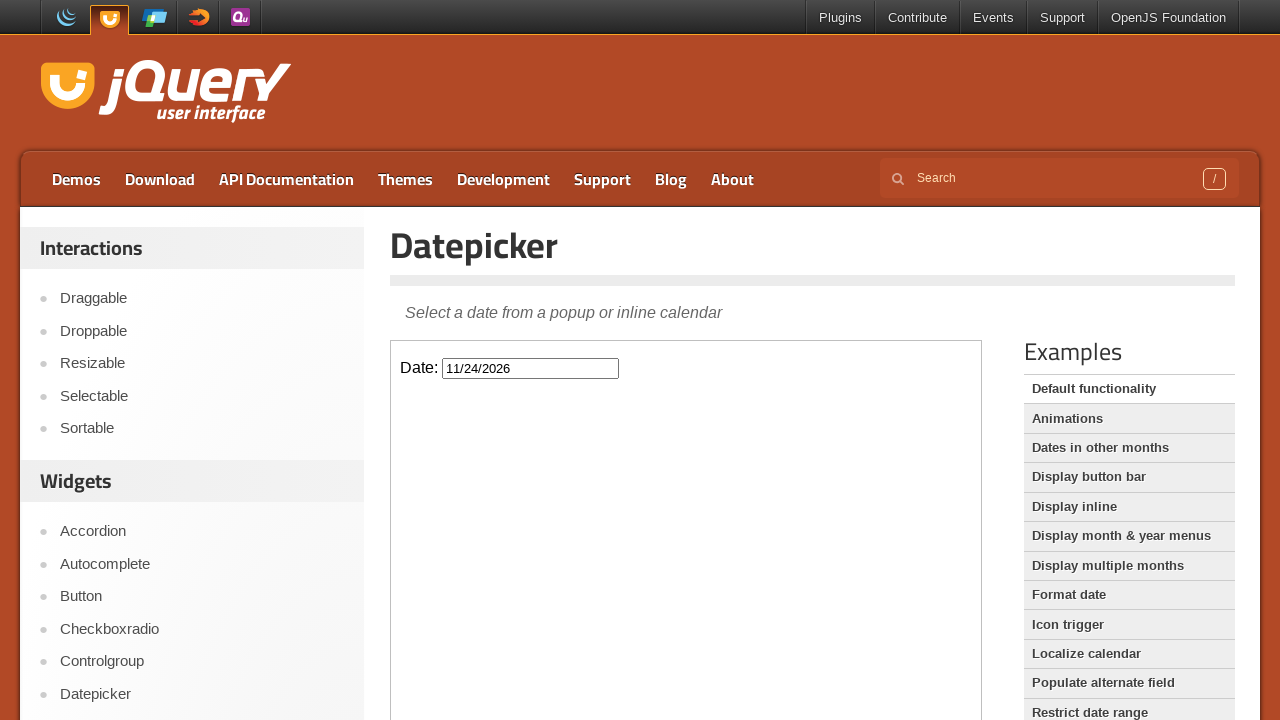